Tests JavaScript confirm dialog dismissal by clicking the second button and verifying the cancel action

Starting URL: https://the-internet.herokuapp.com/javascript_alerts

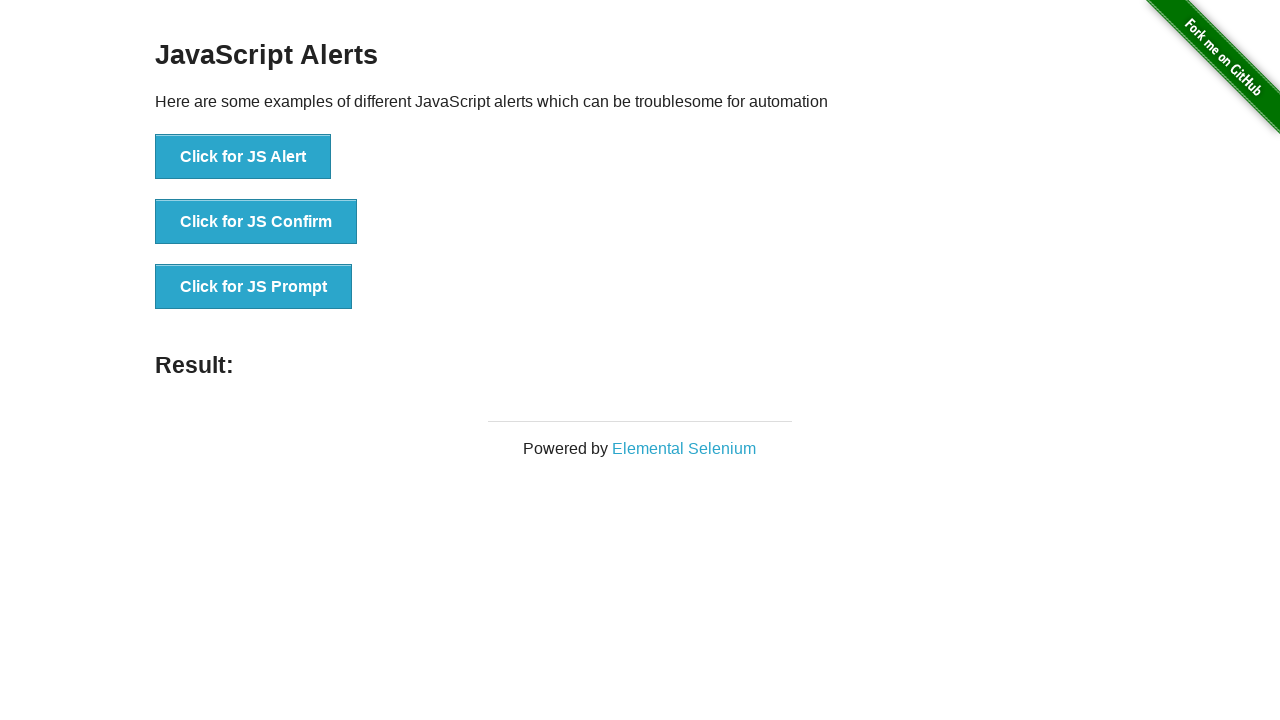

Clicked 'Click for JS Confirm' button to trigger JavaScript confirm dialog at (256, 222) on text='Click for JS Confirm'
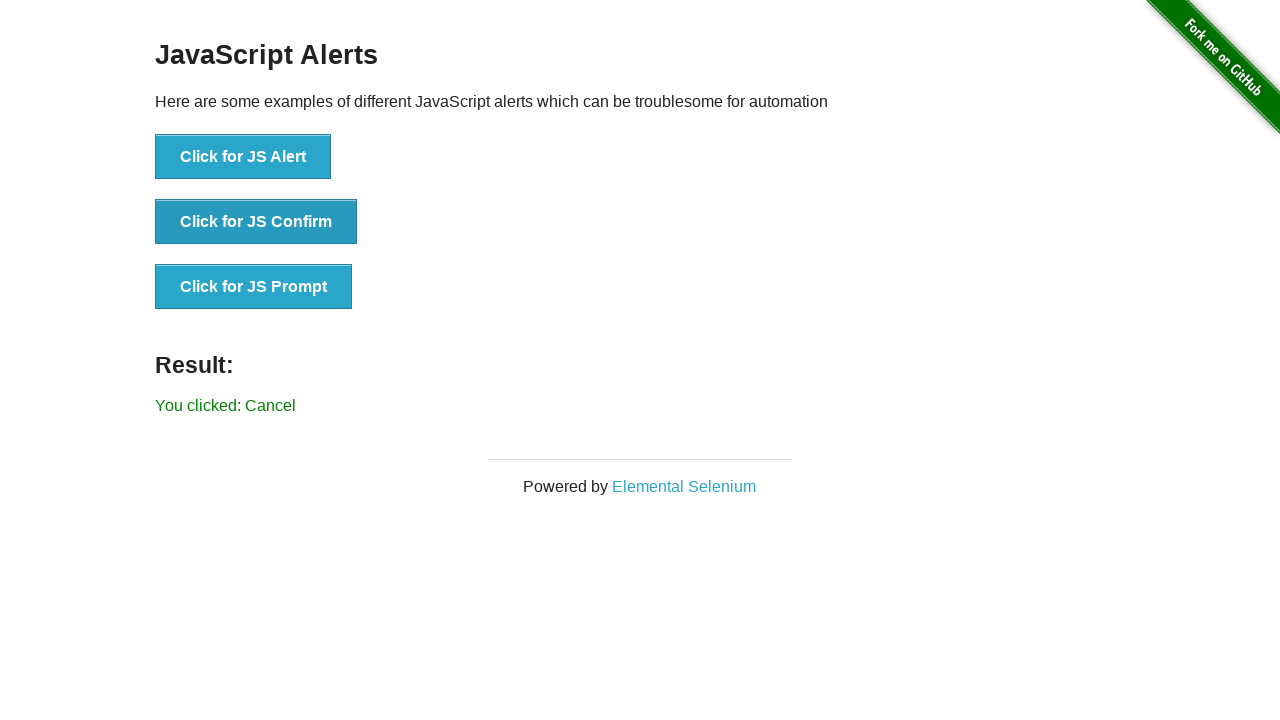

Set up dialog handler to dismiss the confirm dialog
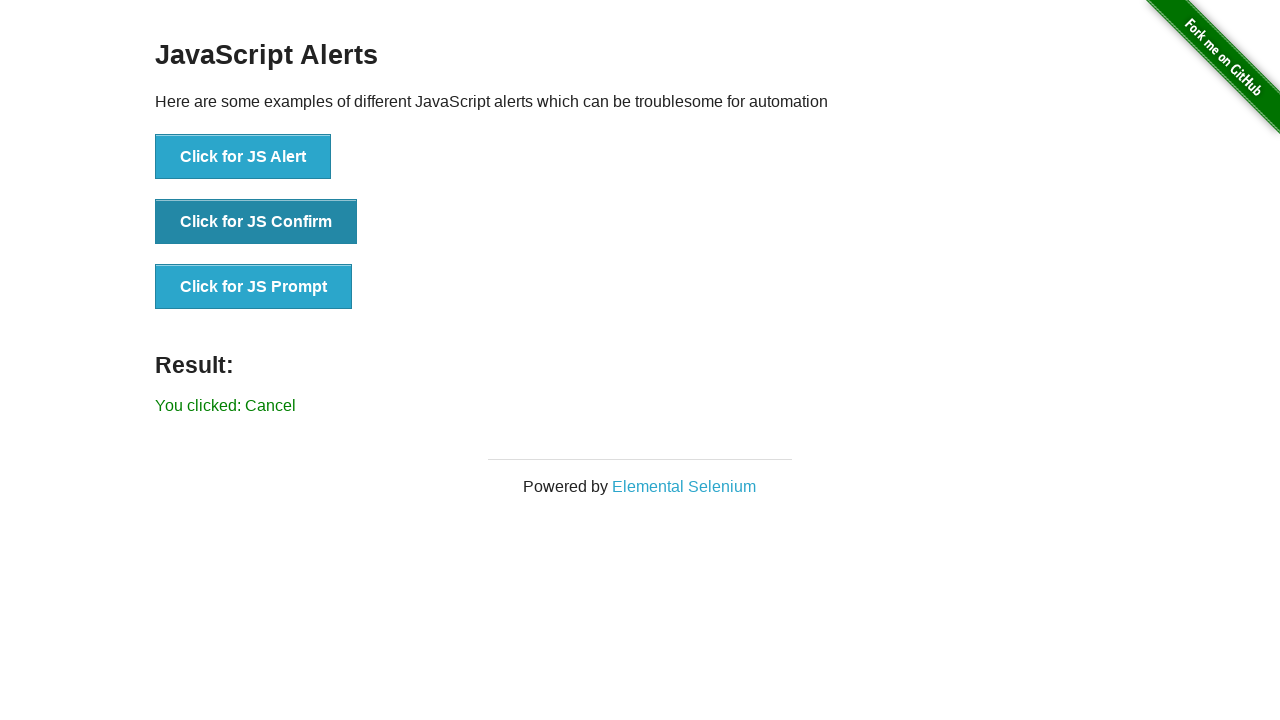

Located result message element
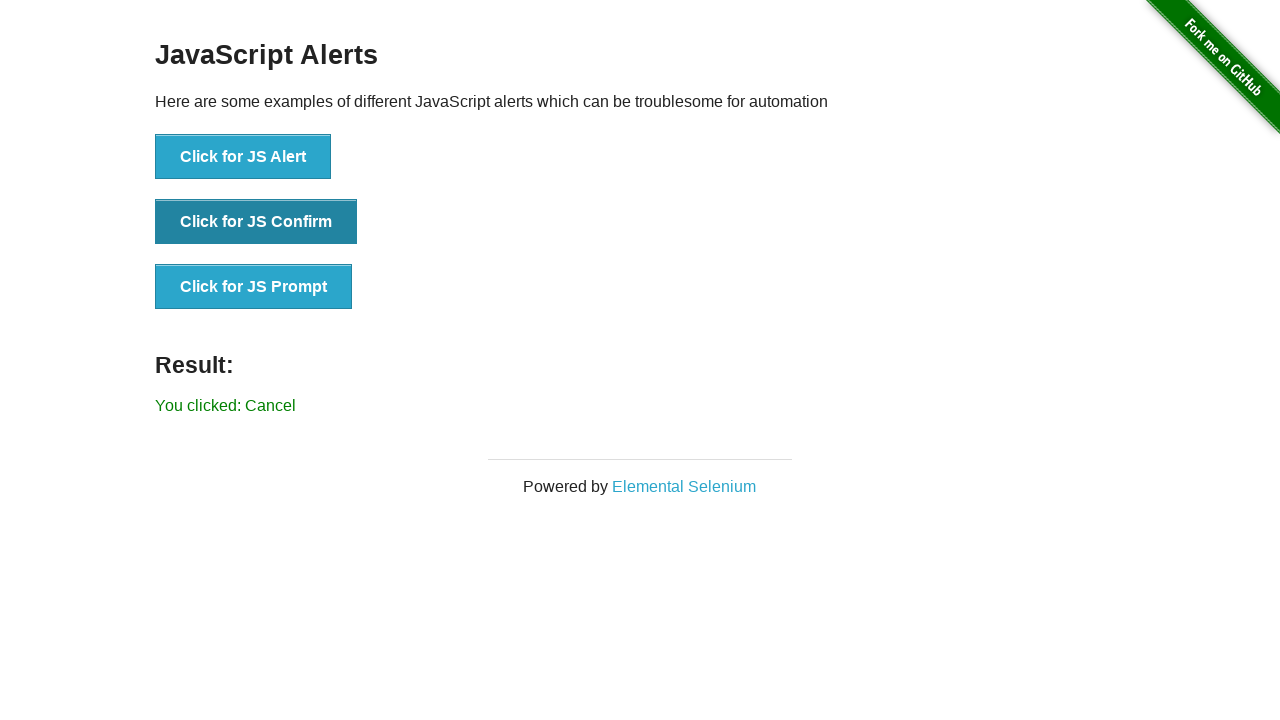

Verified that result message does not contain 'successfully', confirming cancel action
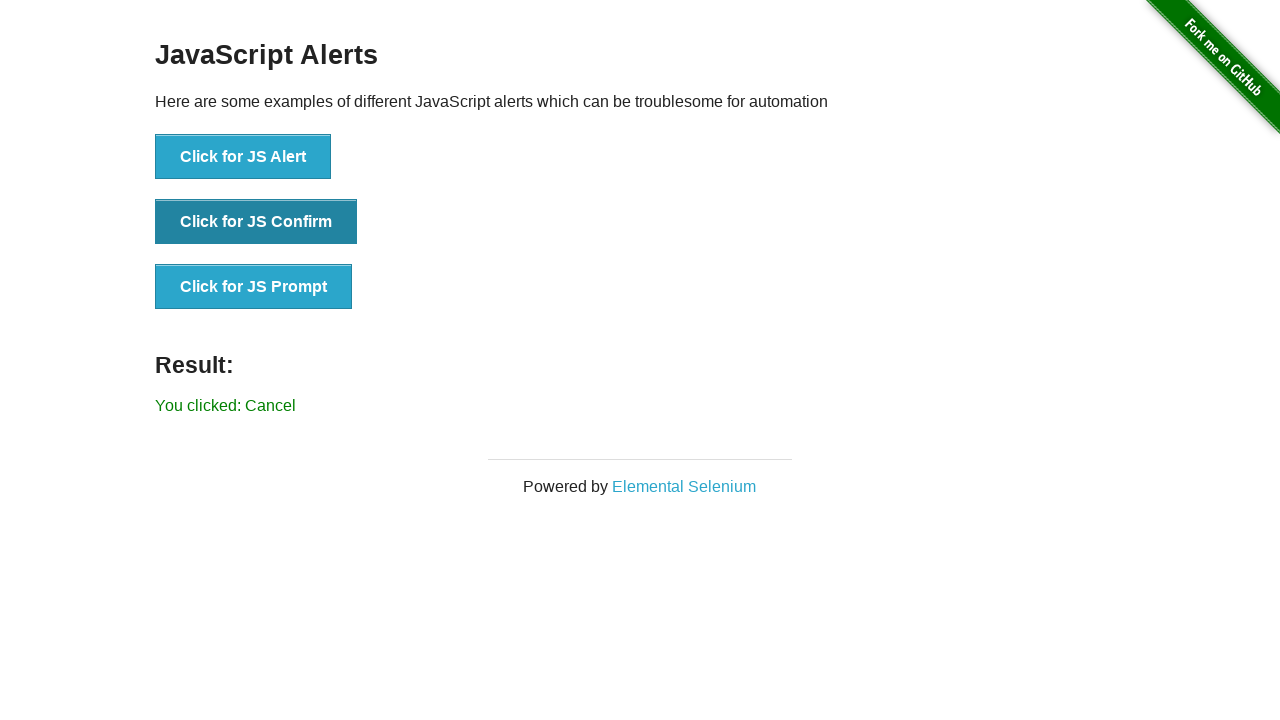

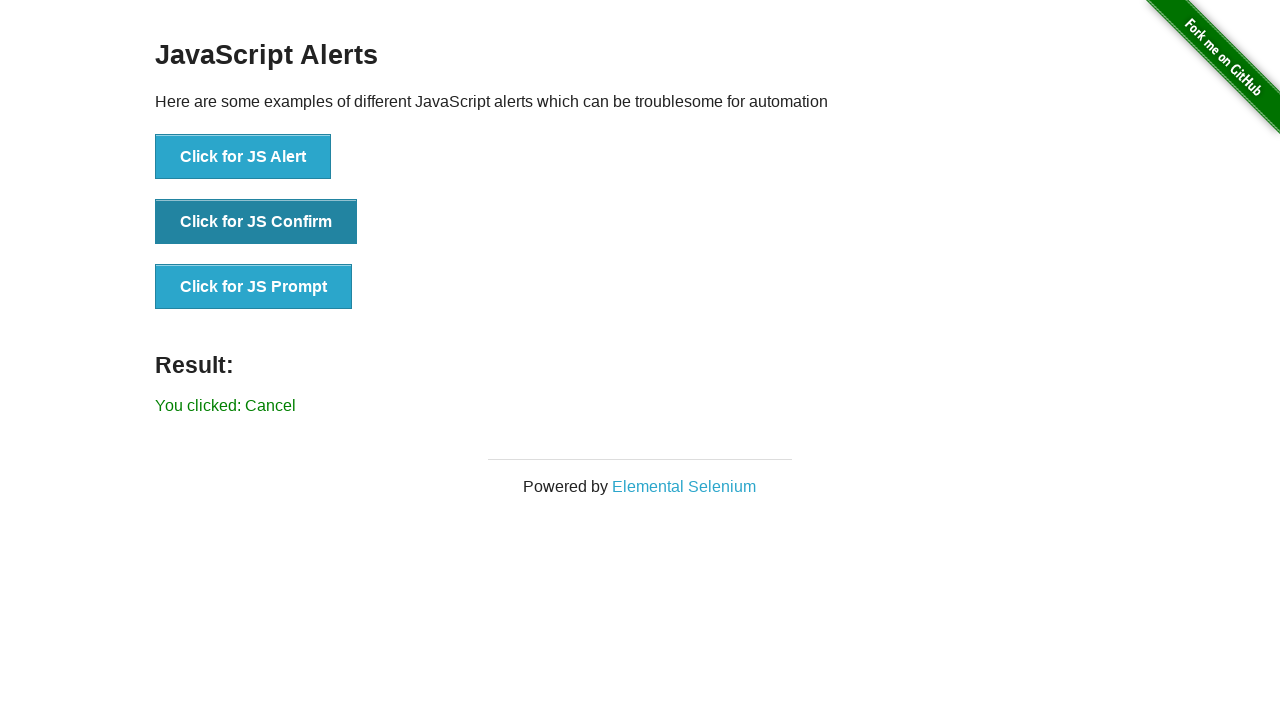